Tests Multiple Windows functionality by opening a new window and switching between tabs

Starting URL: https://the-internet.herokuapp.com

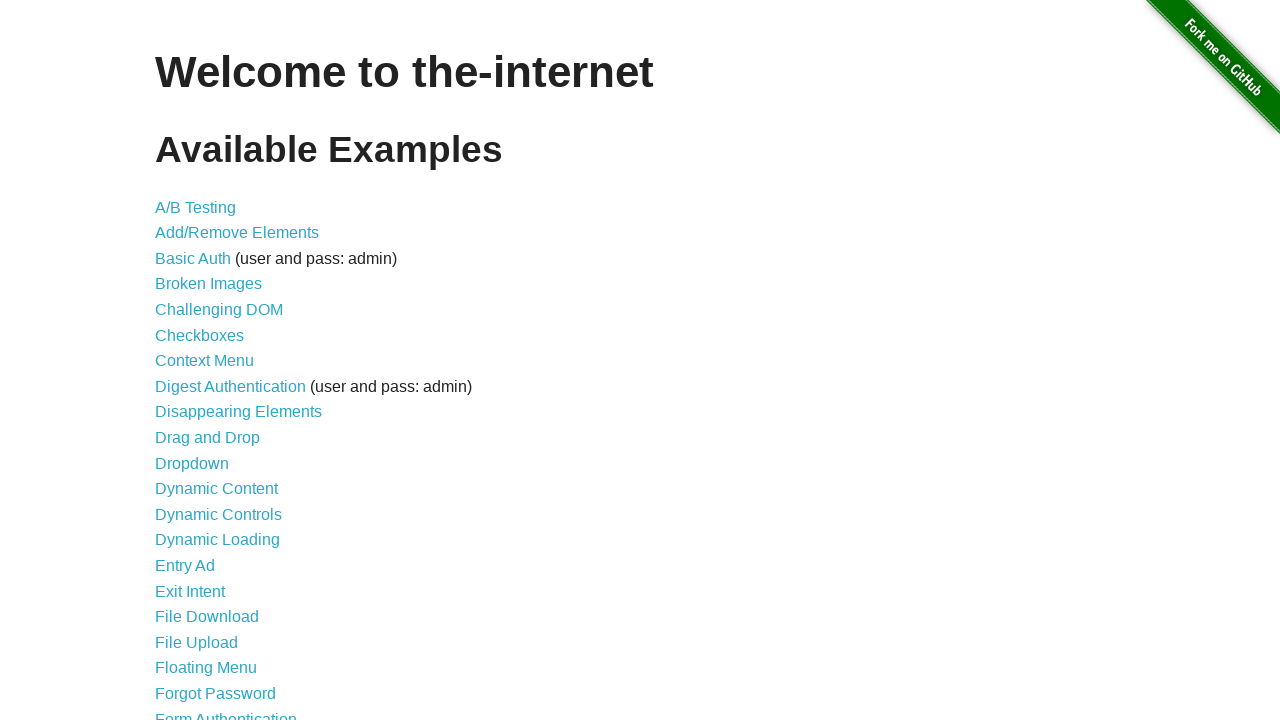

Clicked on 'Multiple Windows' link at (218, 369) on internal:role=link[name="Multiple Windows"i]
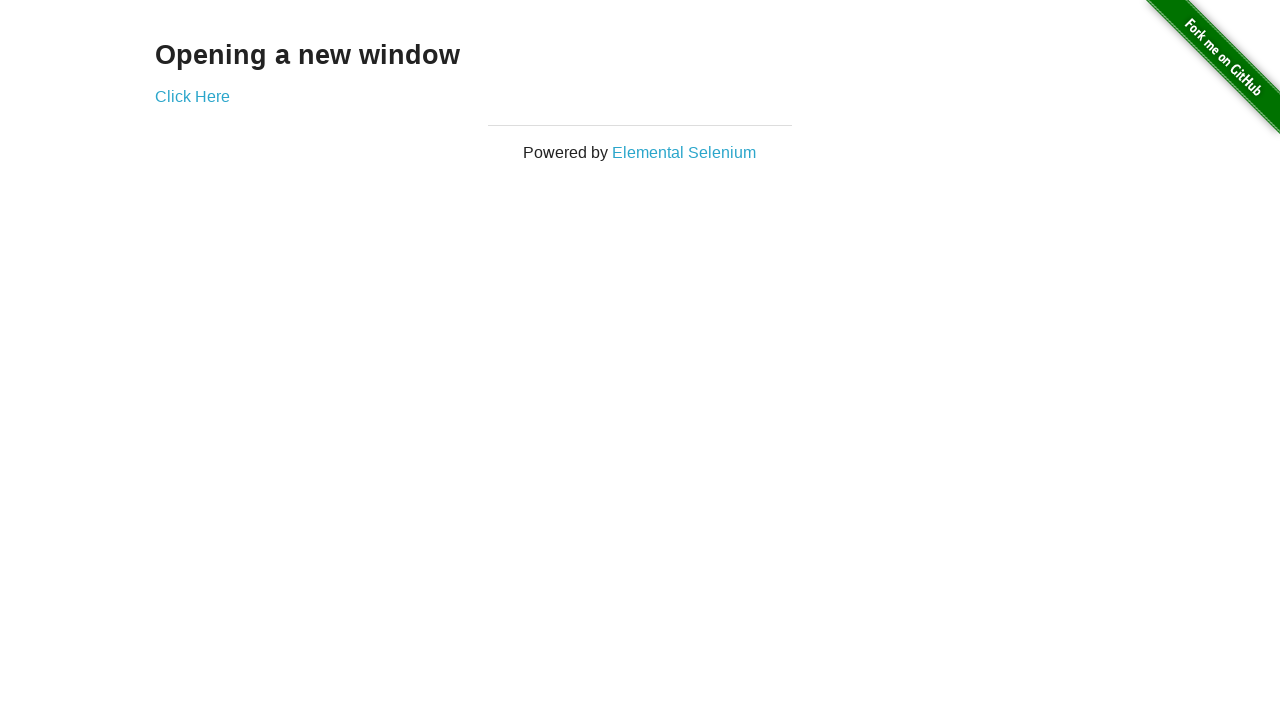

Located 'Click Here' link element
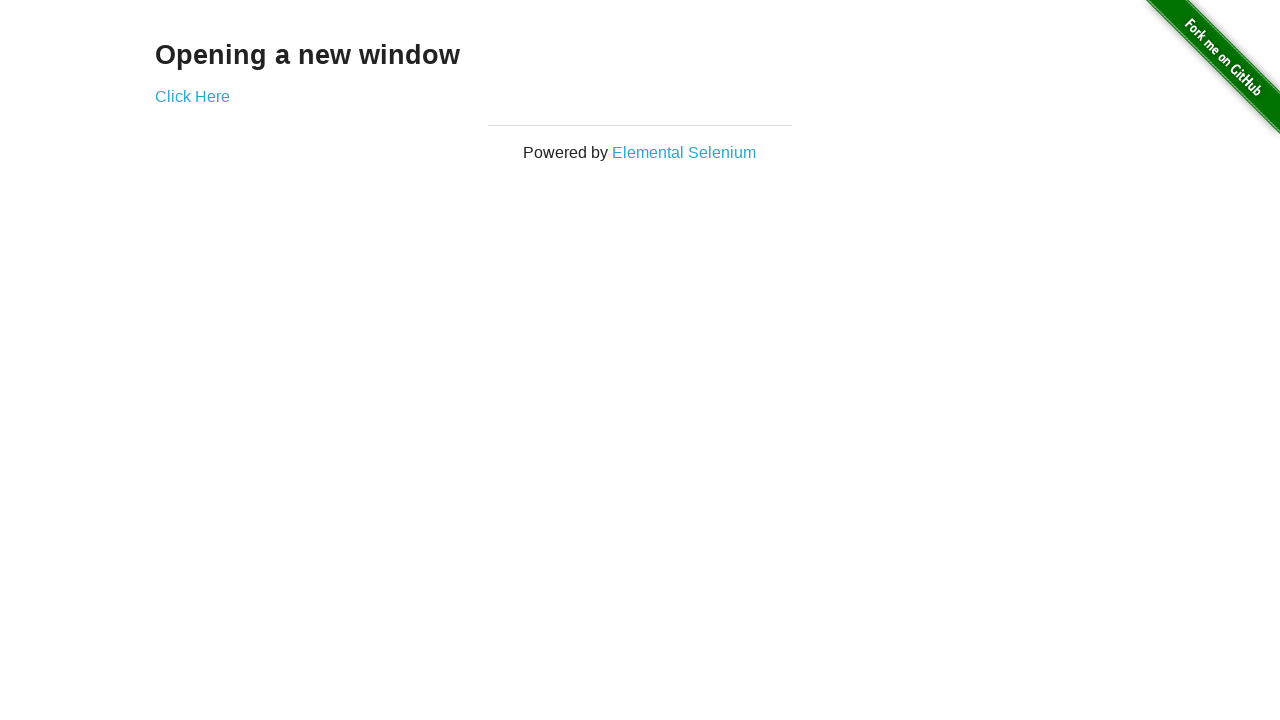

Waited for 'Opening a new window' heading to appear
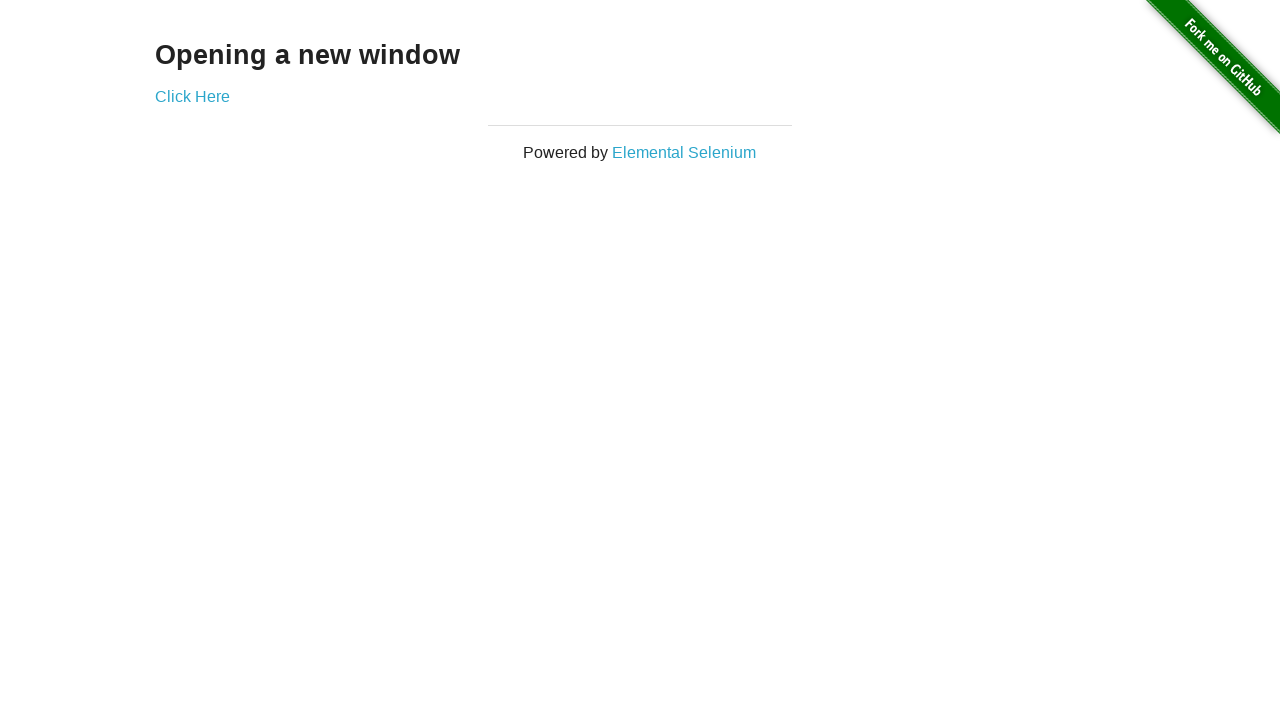

Clicked 'Click Here' link to open new window popup at (192, 96) on internal:role=link[name="Click Here"i]
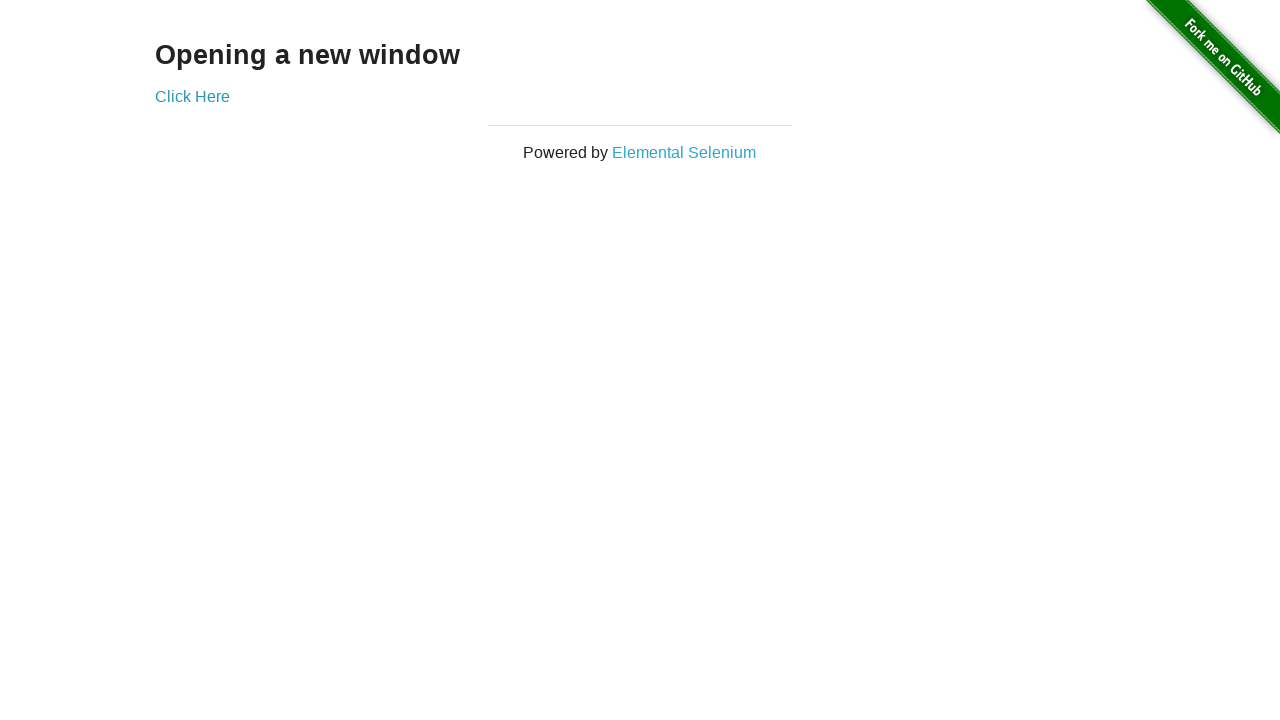

New window popup opened successfully
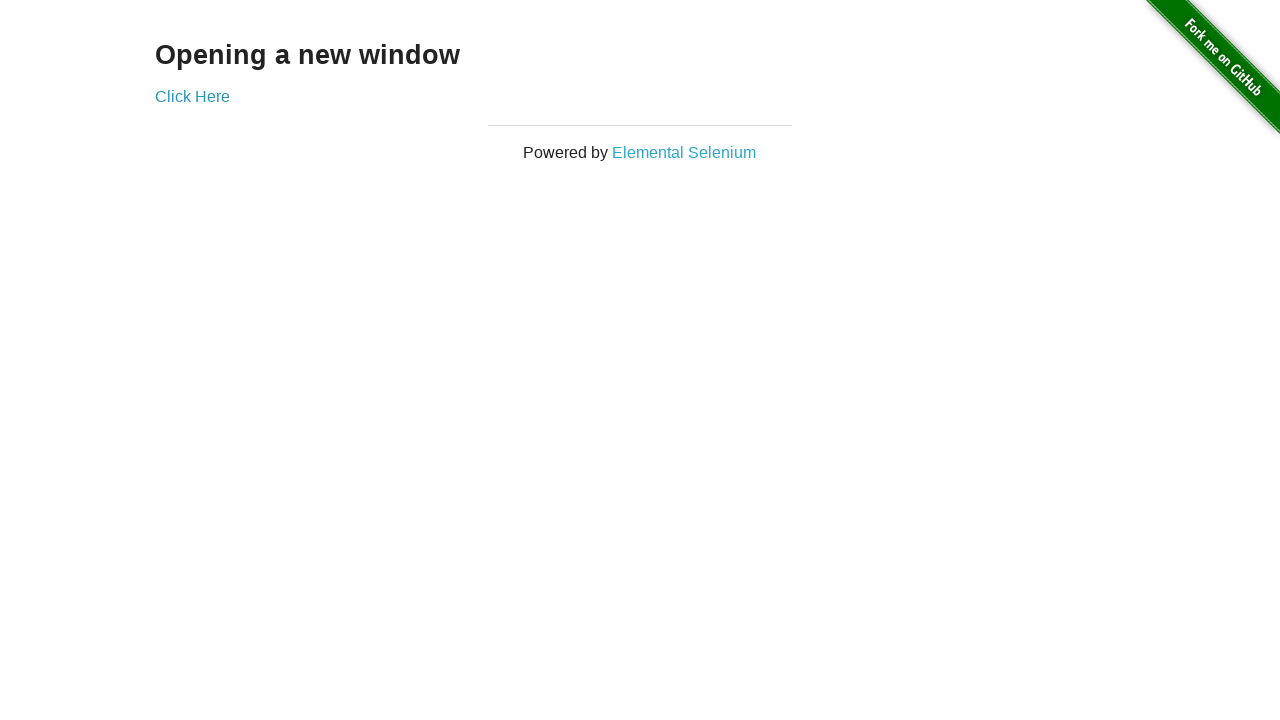

Brought new window tab to front
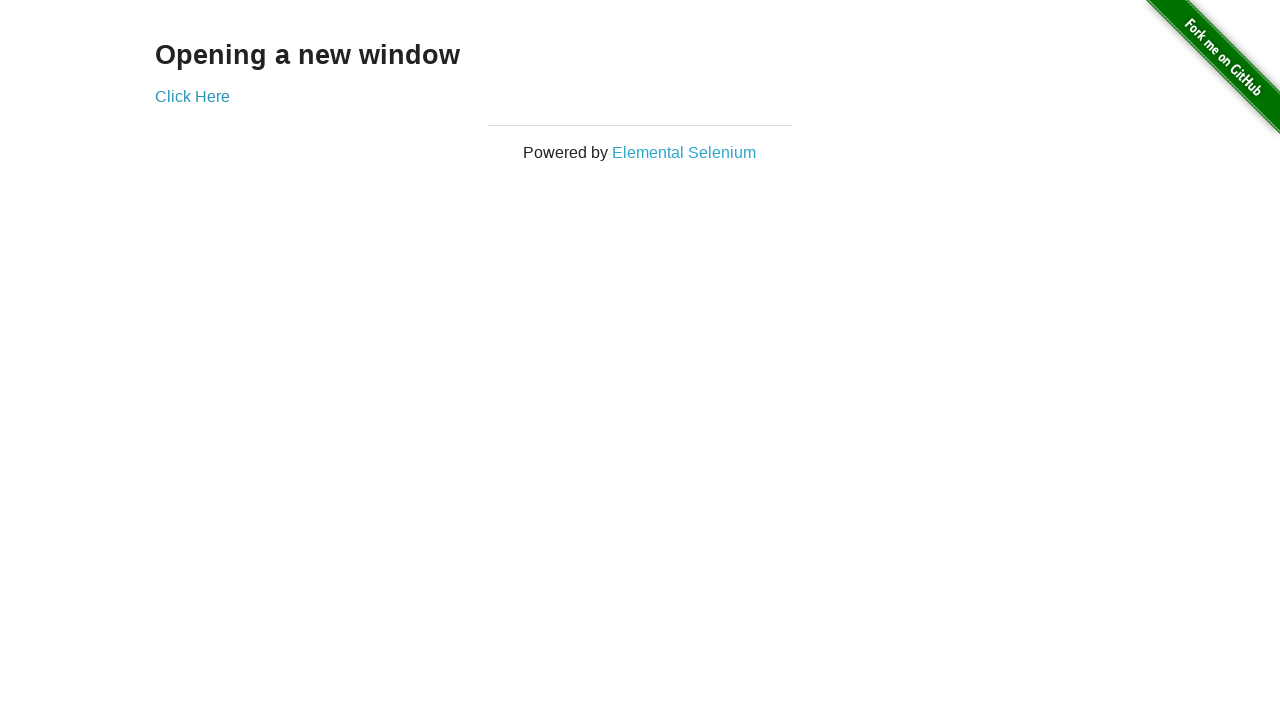

Verified 'New Window' heading appeared in new tab
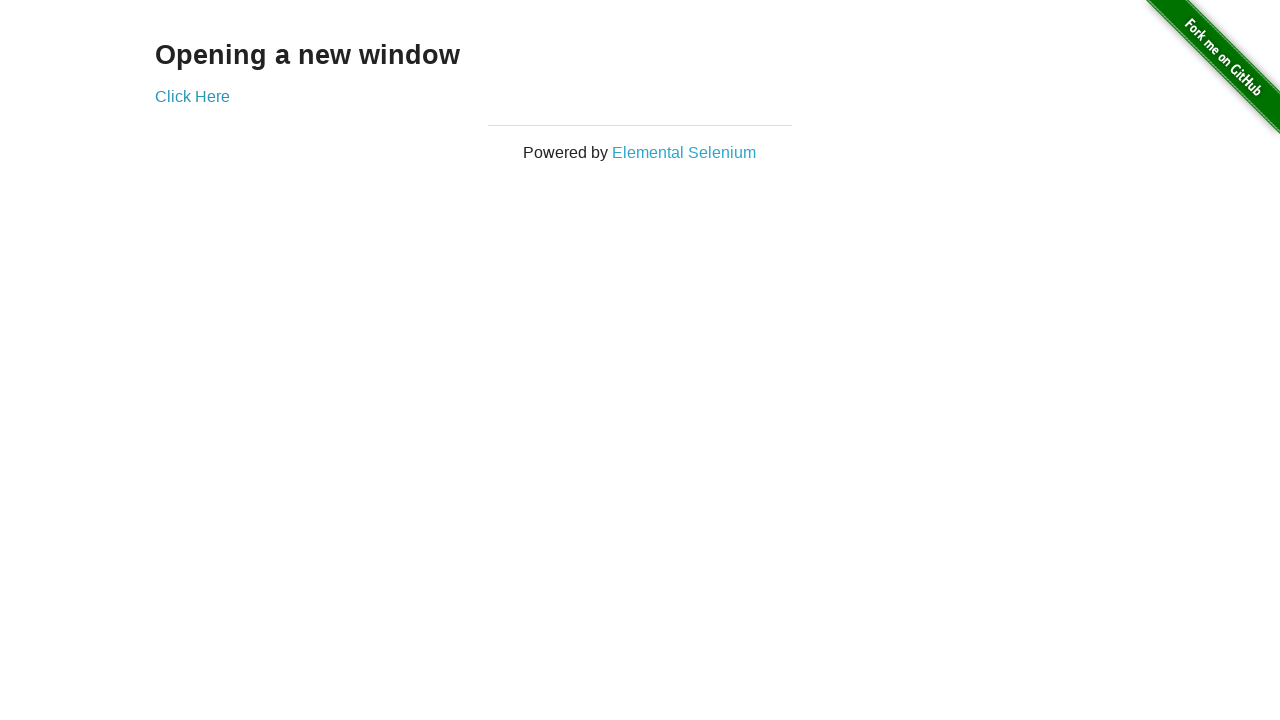

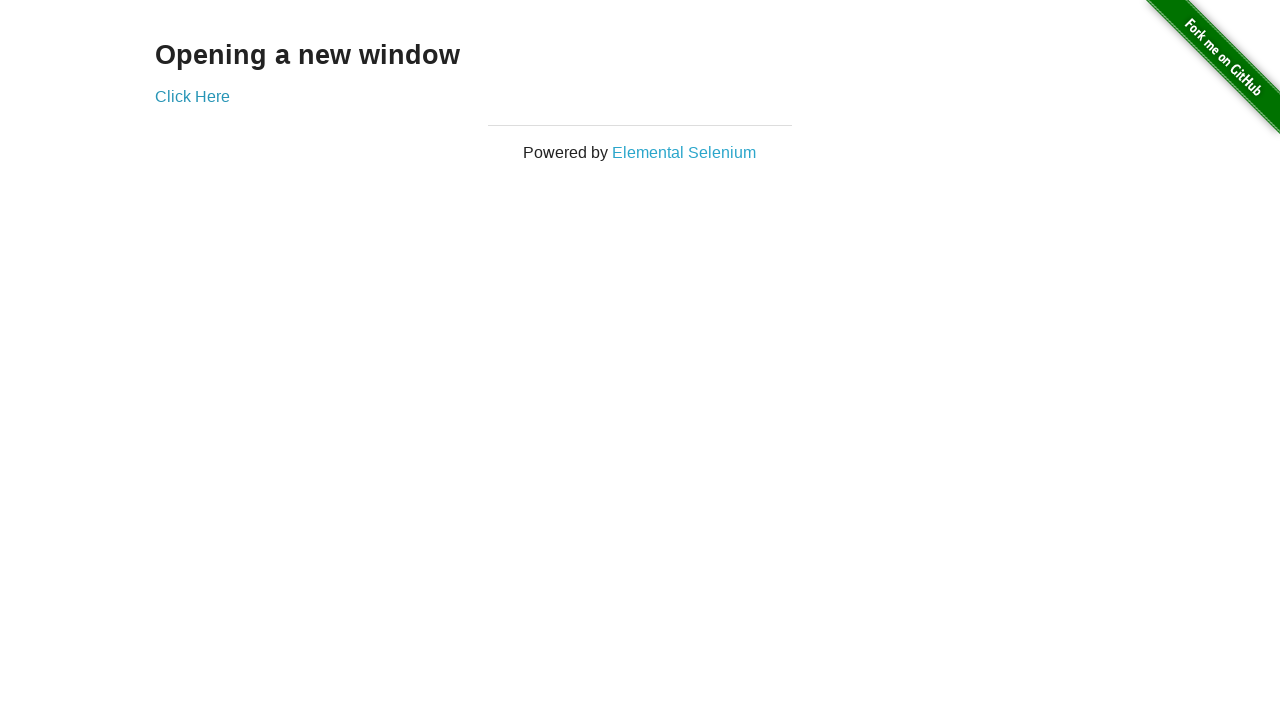